Tests that the game resets when the bird collides by manipulating bird position

Starting URL: https://kulacs-kristof.github.io/Flappy-Bird/game.html

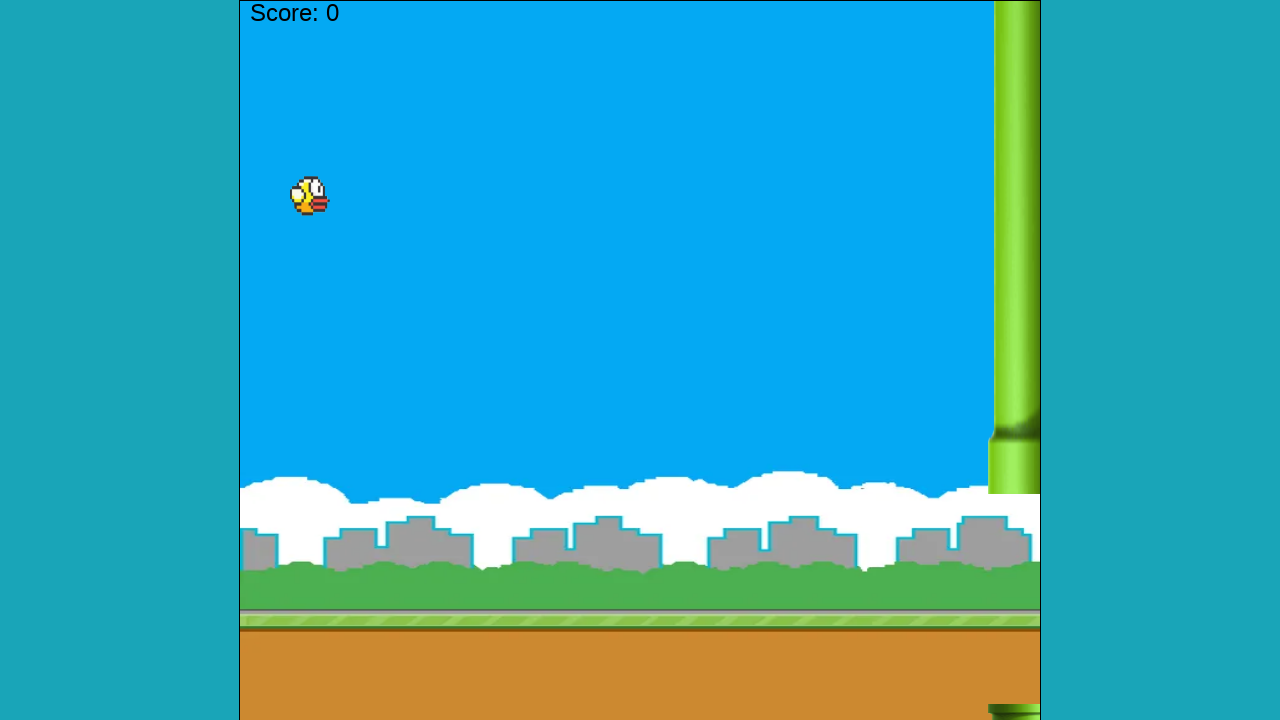

Game canvas element loaded
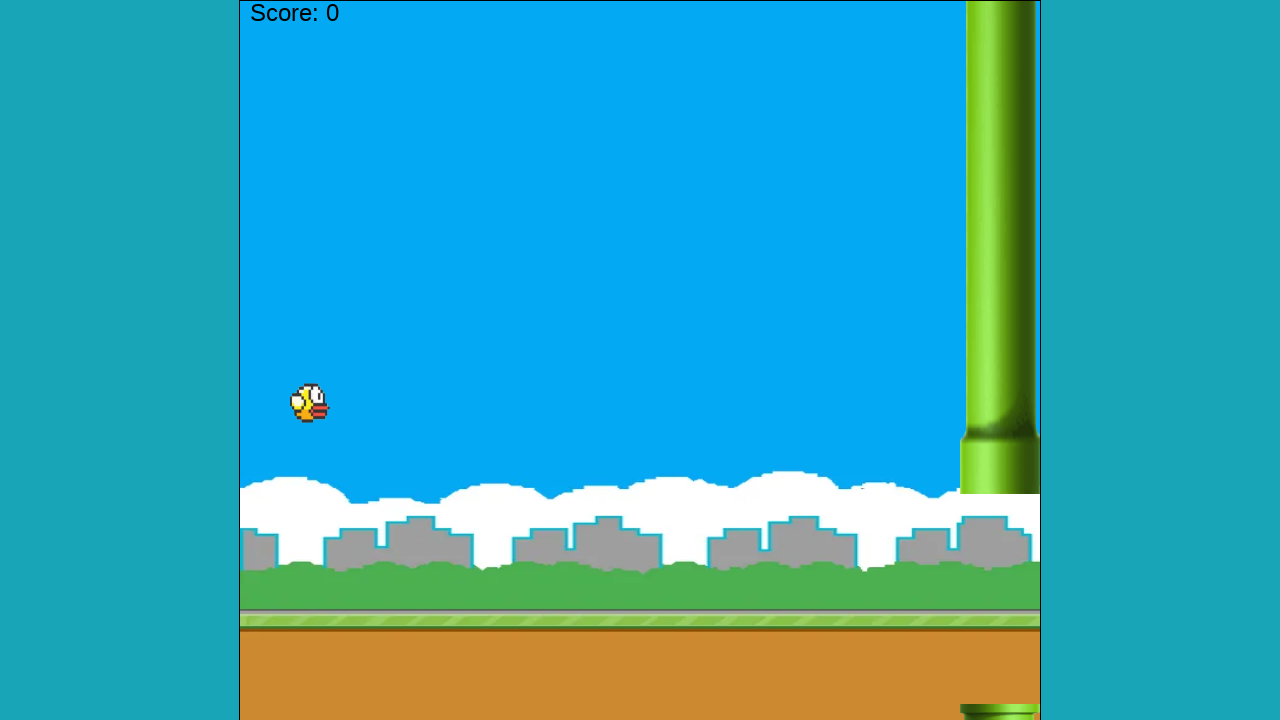

Manipulated bird position to y=0 and speed to 10 to force collision
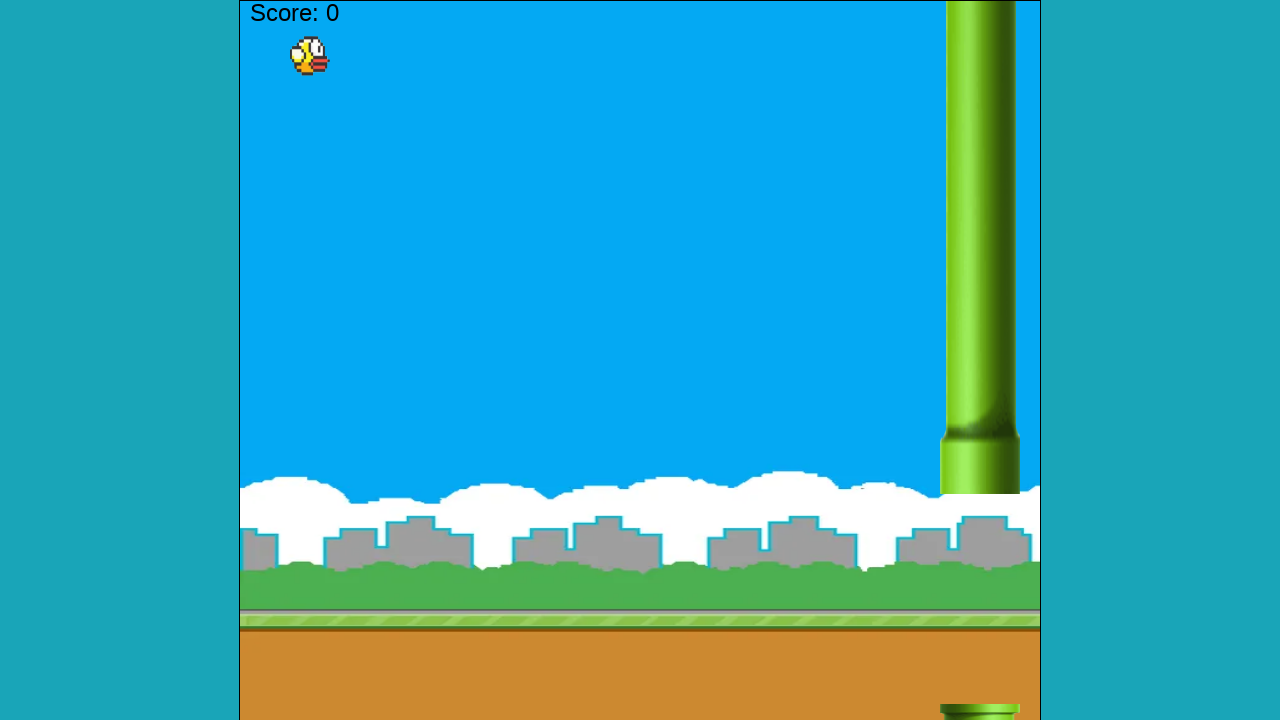

Waited 500ms for collision detection
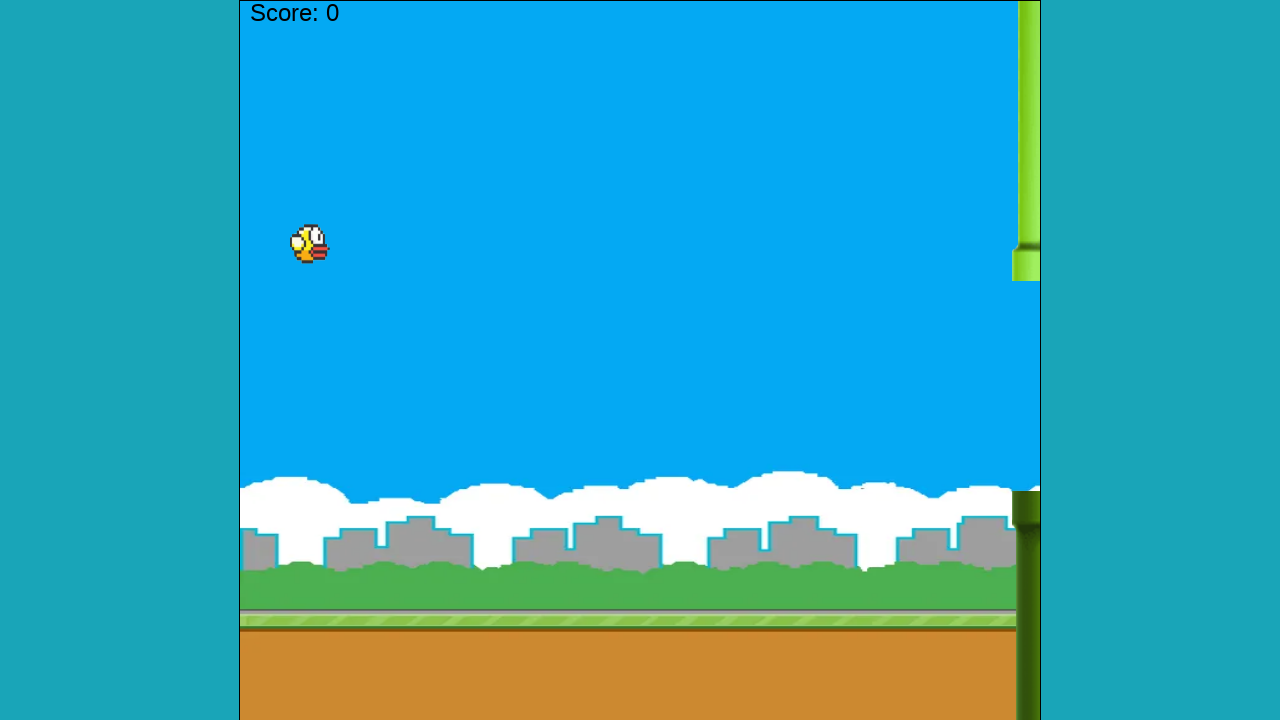

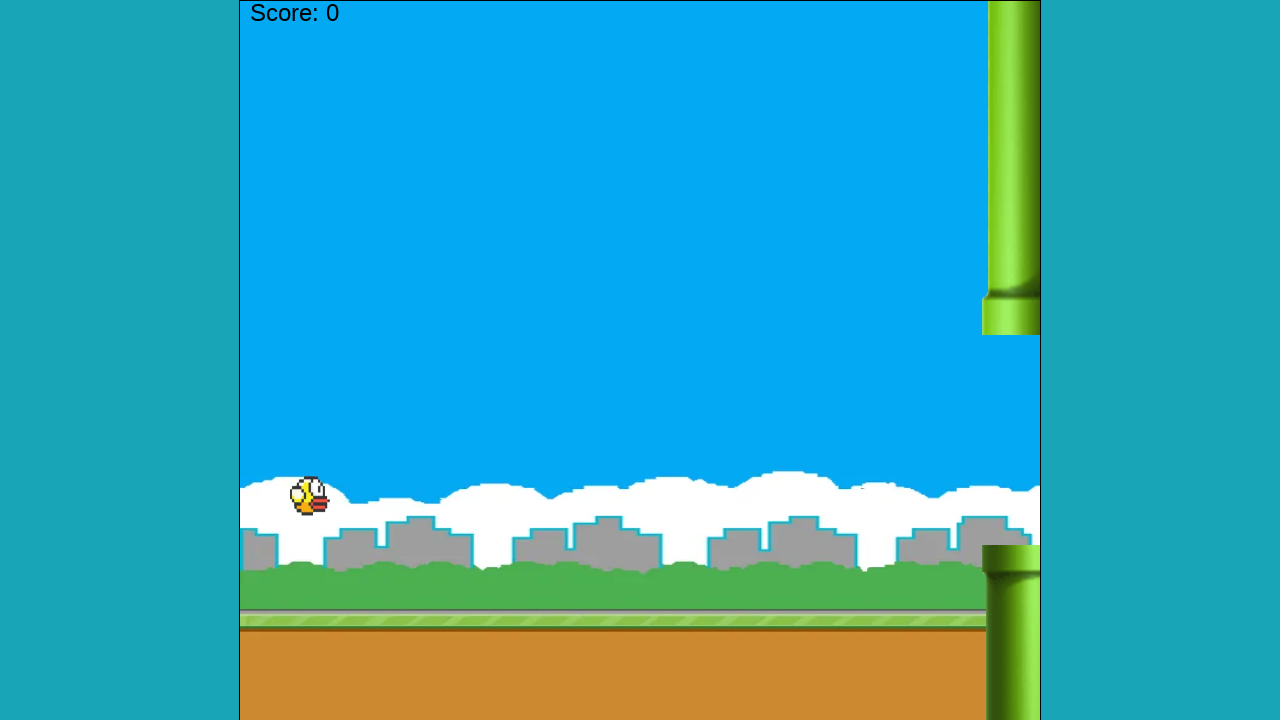